Tests dynamic form controls by enabling an input field, entering text, then navigating to a drag-and-drop page to verify element positions

Starting URL: https://the-internet.herokuapp.com/dynamic_controls

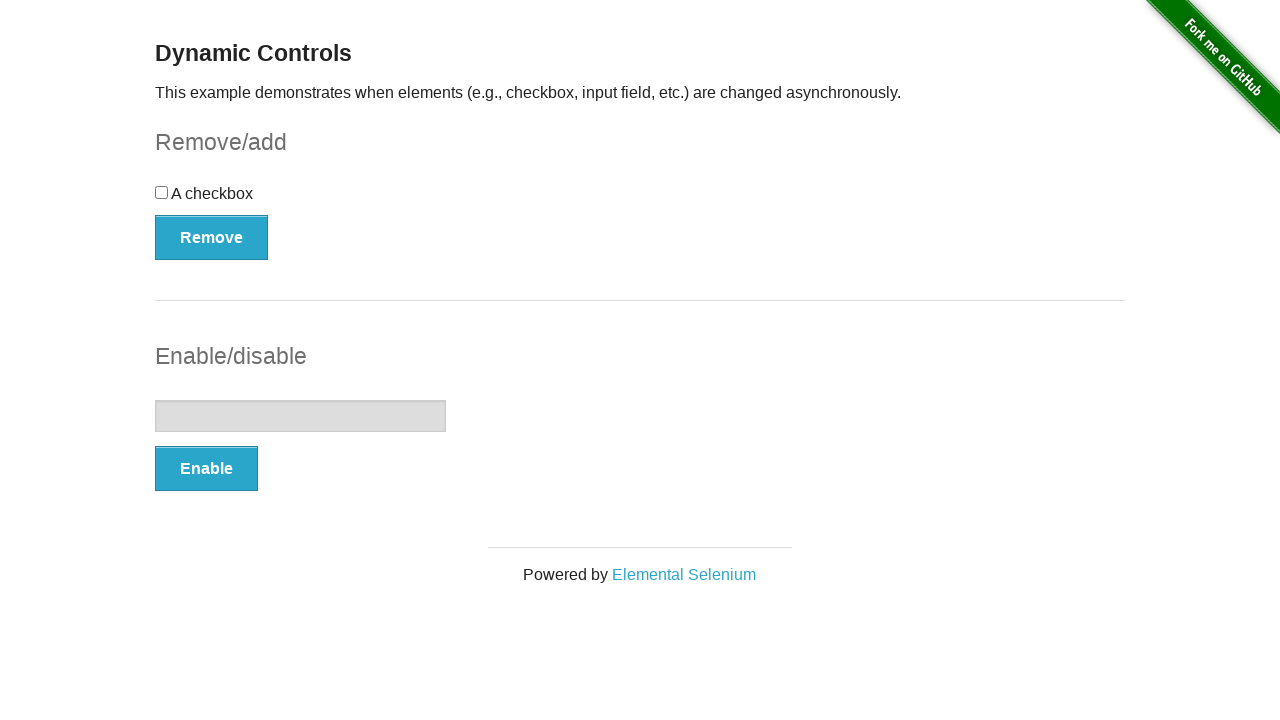

Clicked enable button for input field at (206, 469) on xpath=//*[@id='input-example']/button
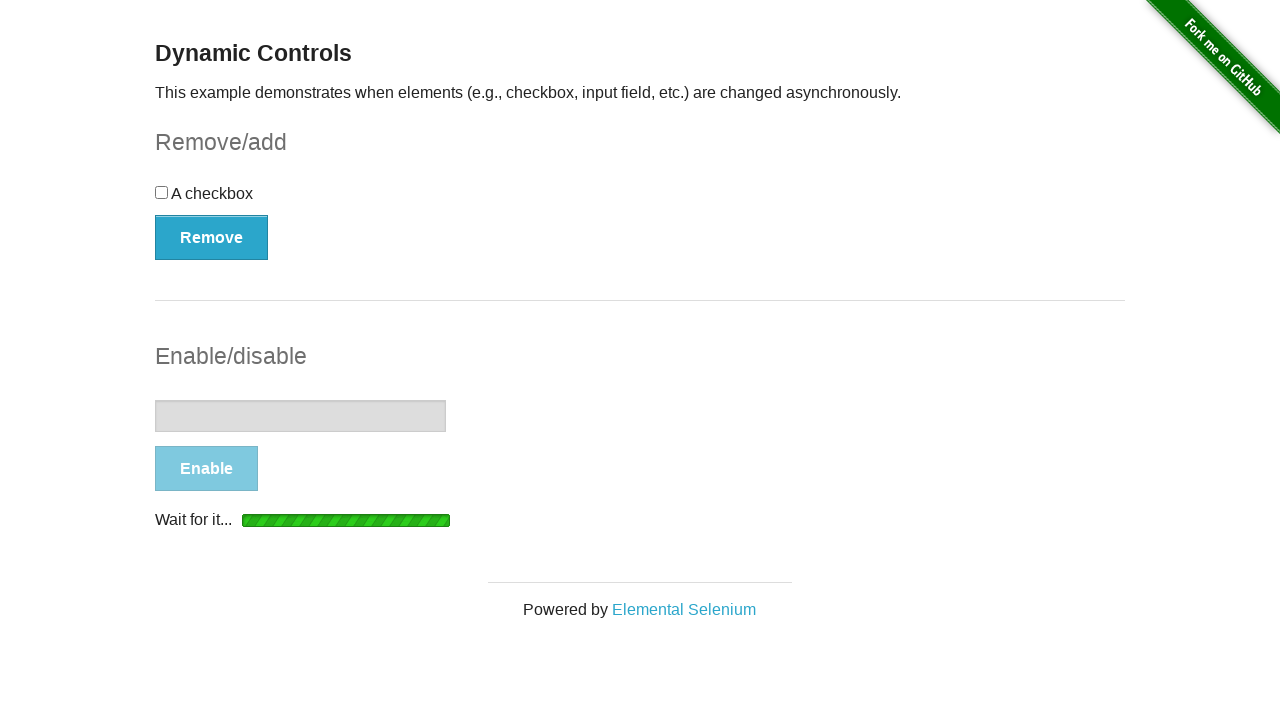

Success message appeared after enabling input field
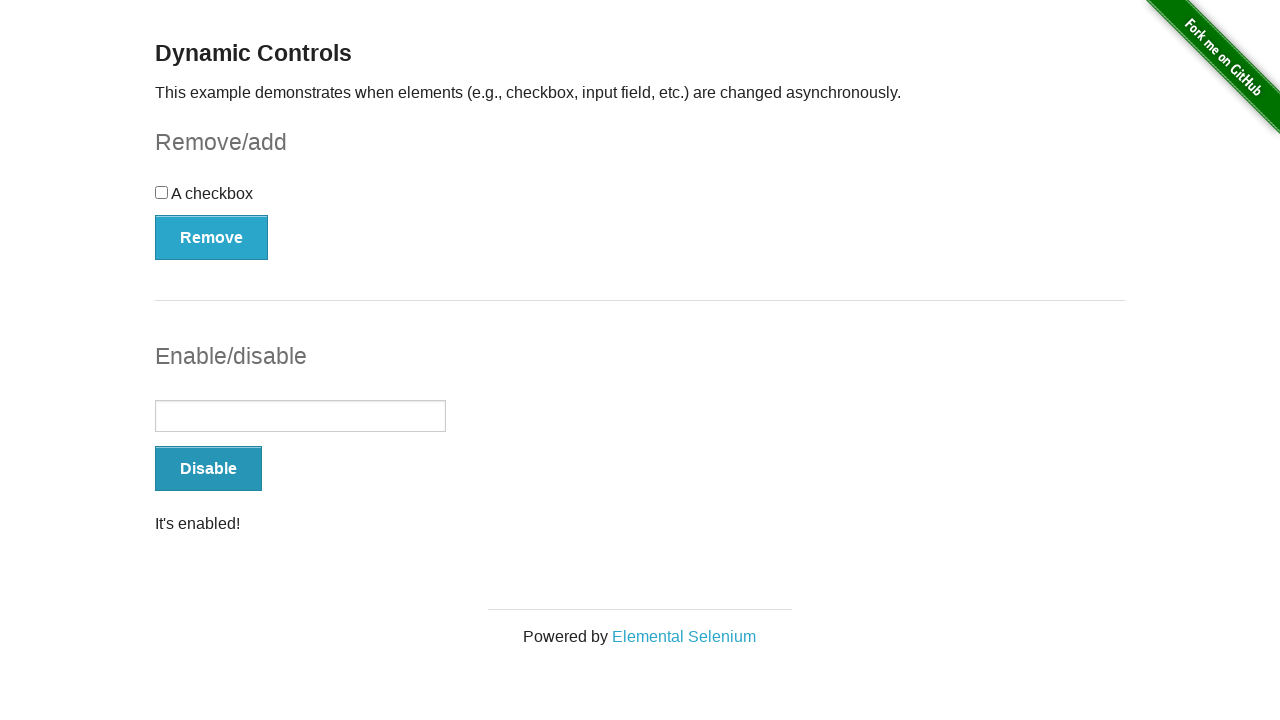

Entered 'Bootcamp' into the enabled input field on //*[@id='input-example']/input
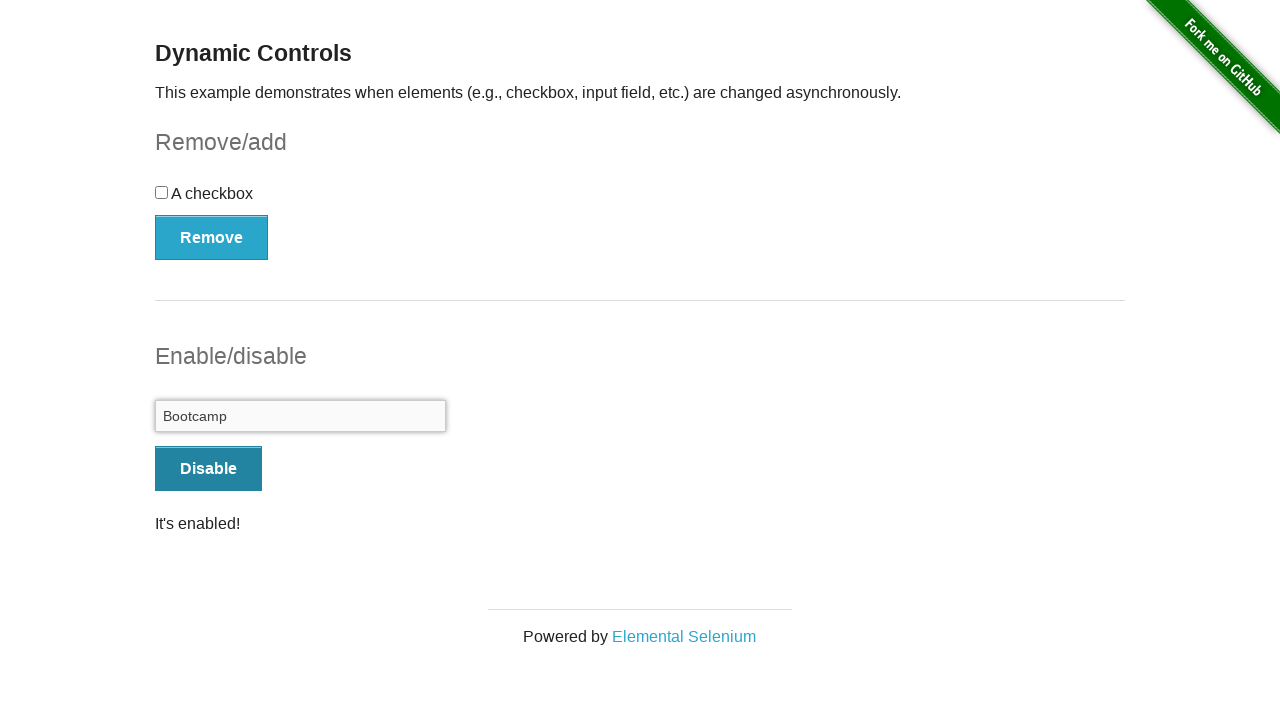

Cleared the input field on //*[@id='input-example']/input
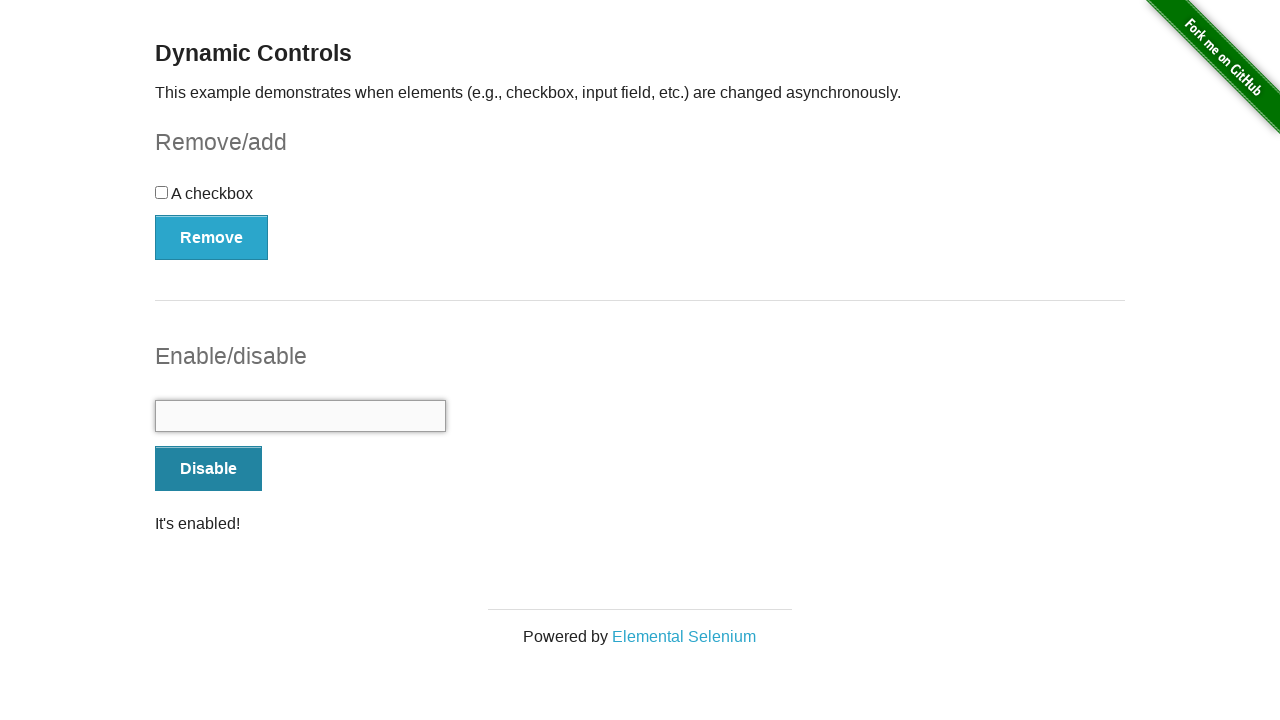

Navigated to drag and drop page
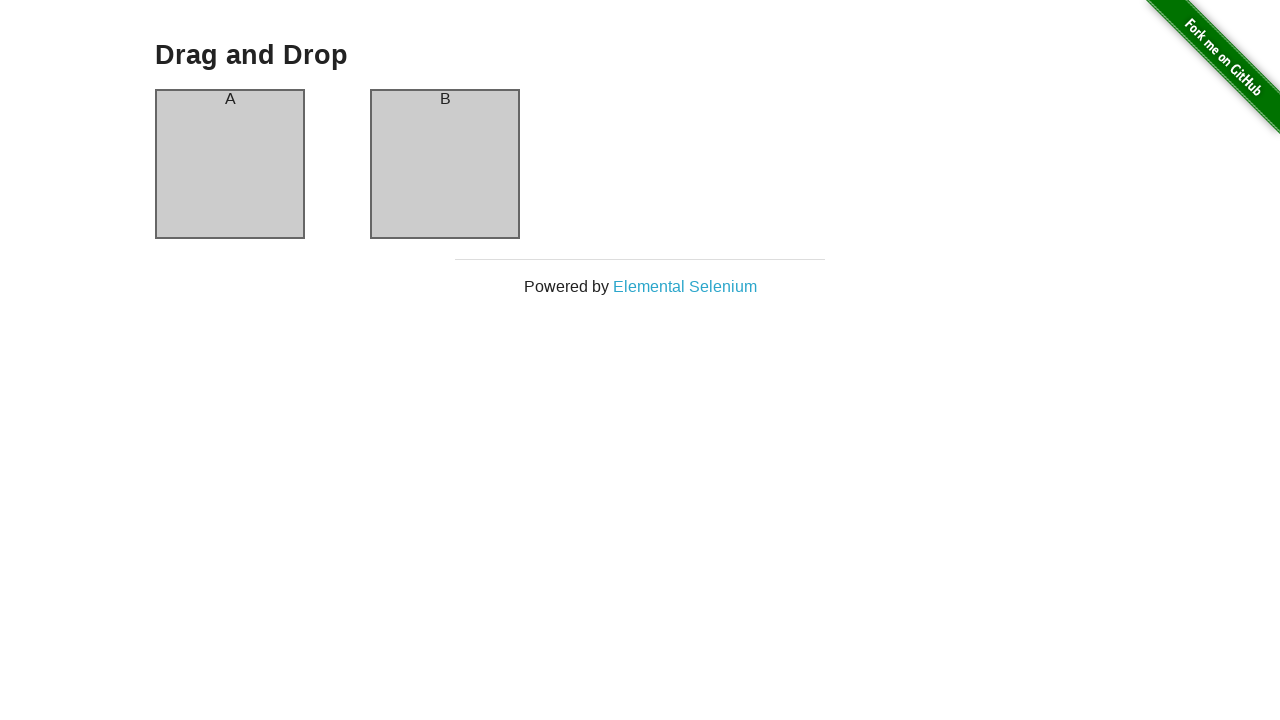

Column A element loaded
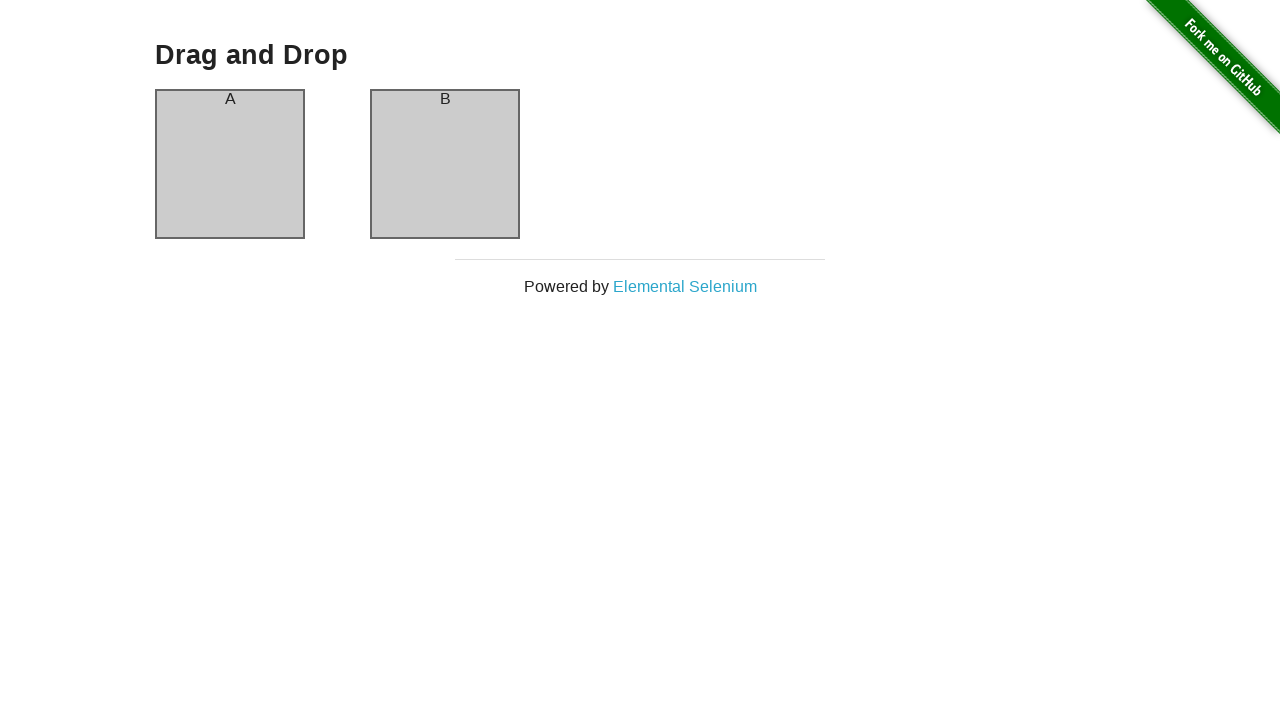

Column B element loaded
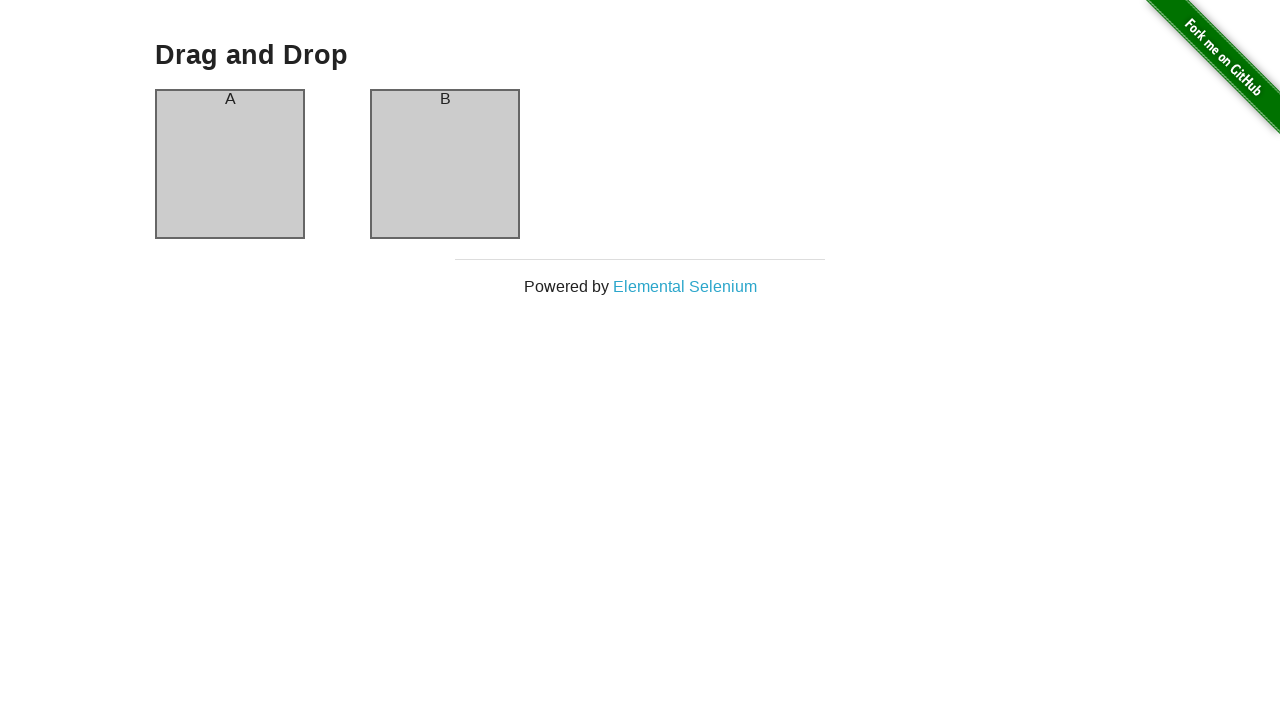

Retrieved bounding box location of Column A
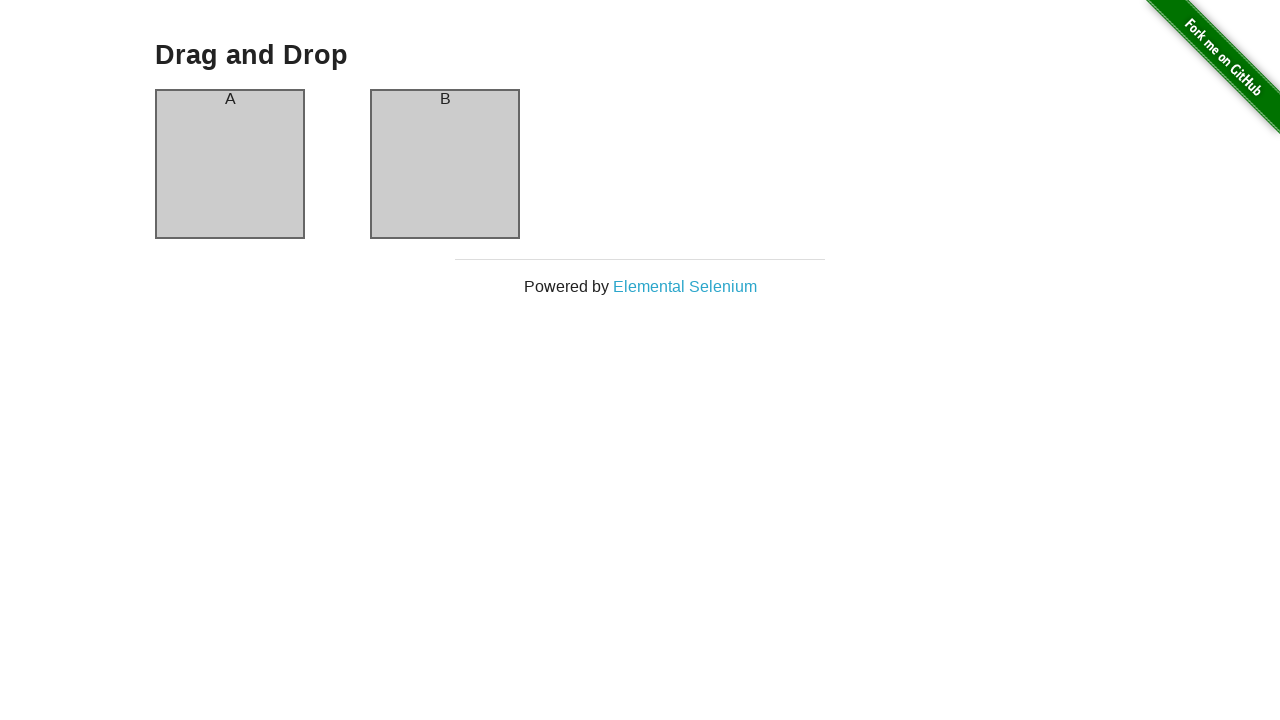

Retrieved bounding box location of Column B
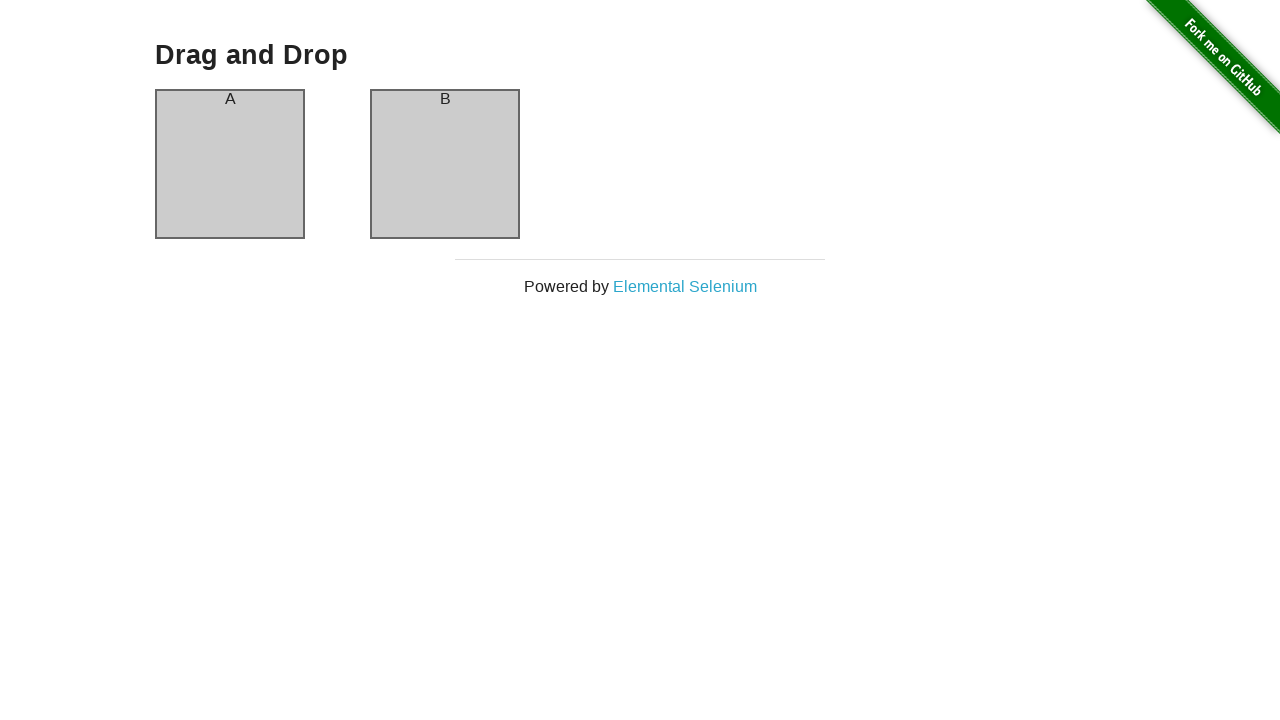

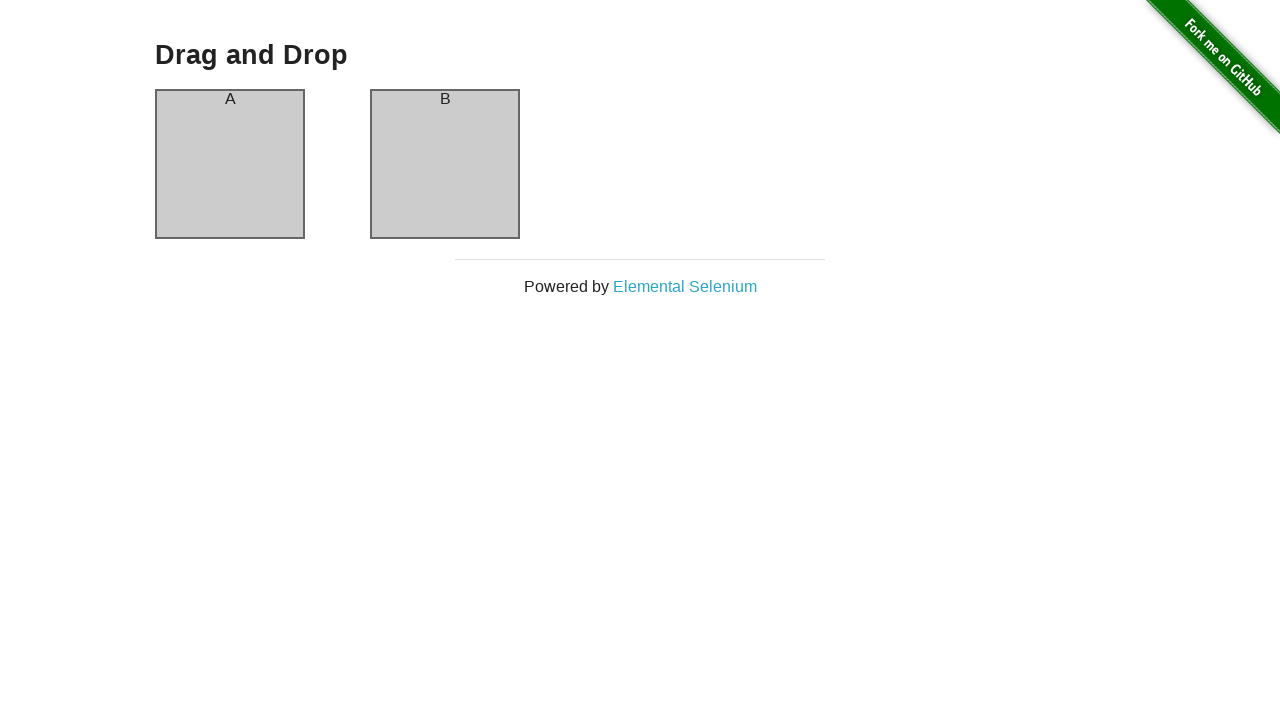